Navigates to the BOSS Zhipin login page and verifies that the page title contains "BOSS"

Starting URL: https://login.zhipin.com/

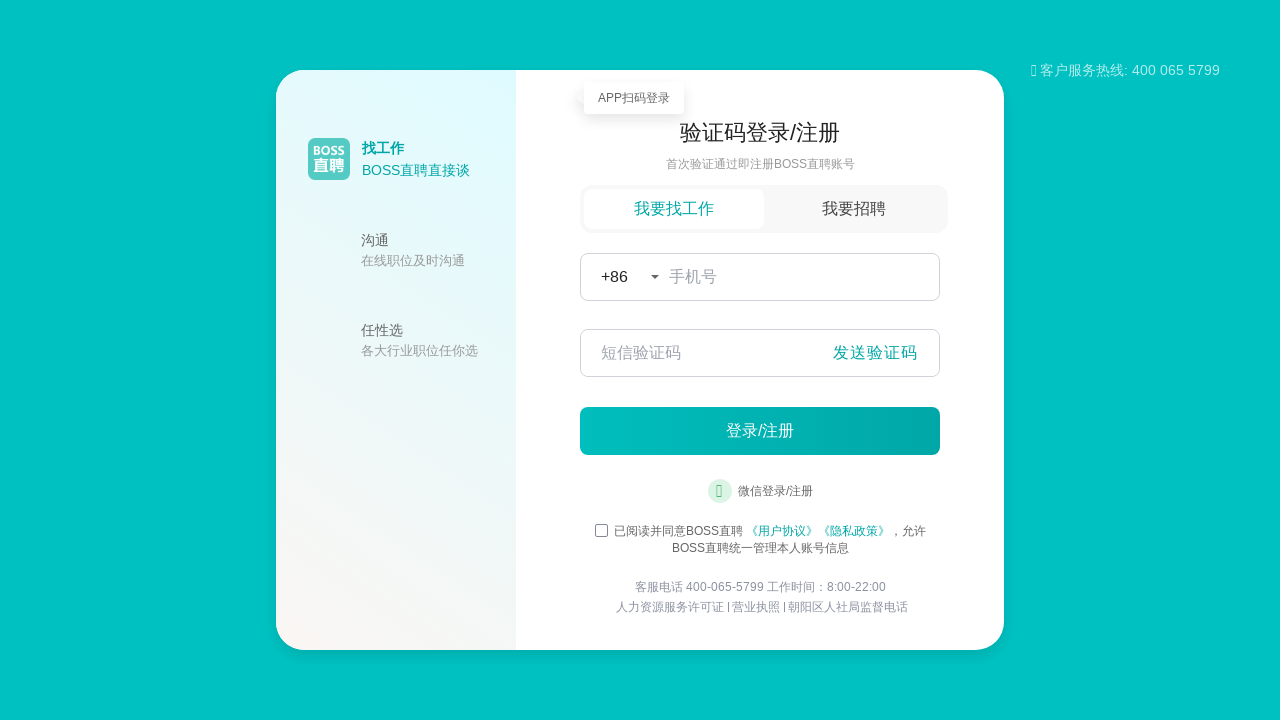

Navigated to BOSS Zhipin login page
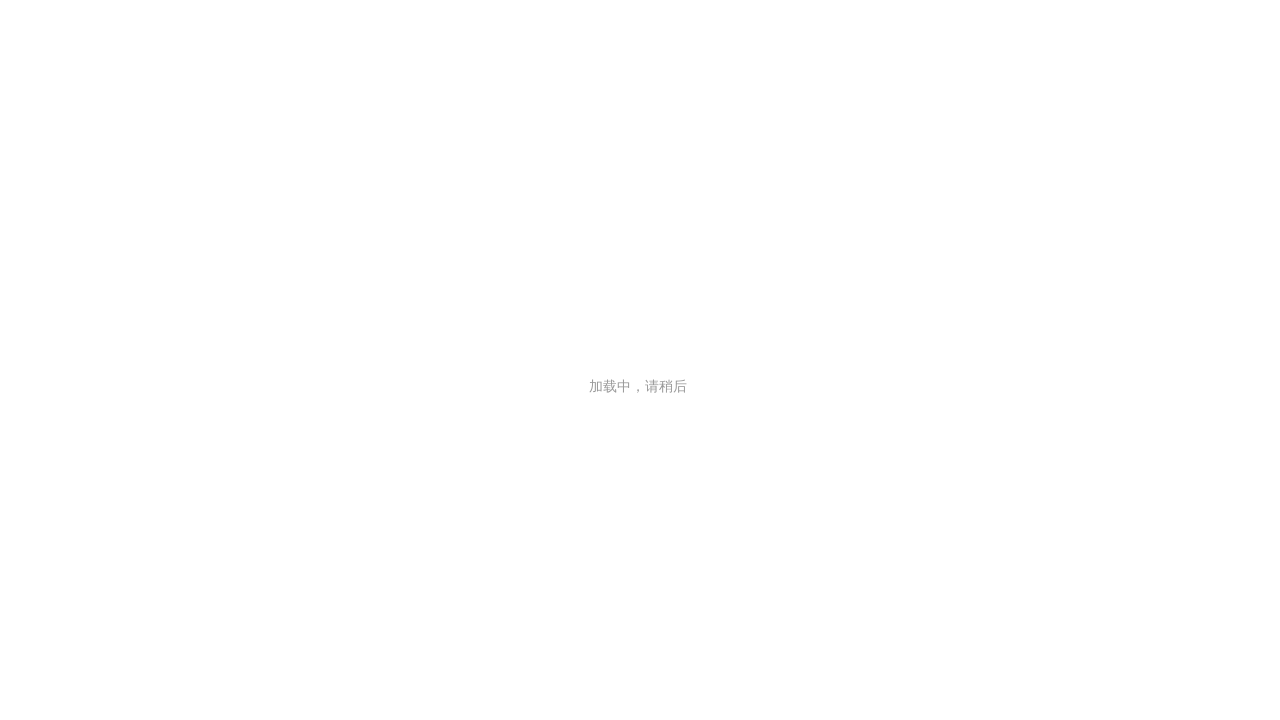

Verified page title contains 'BOSS'
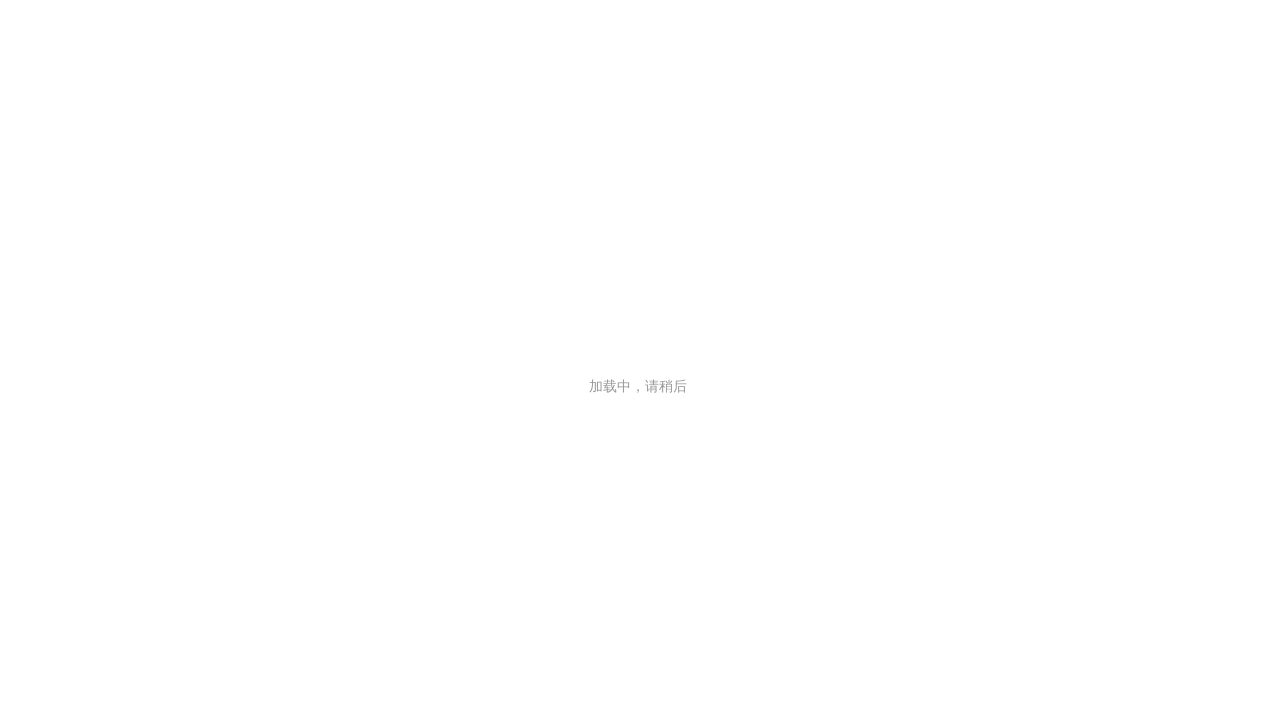

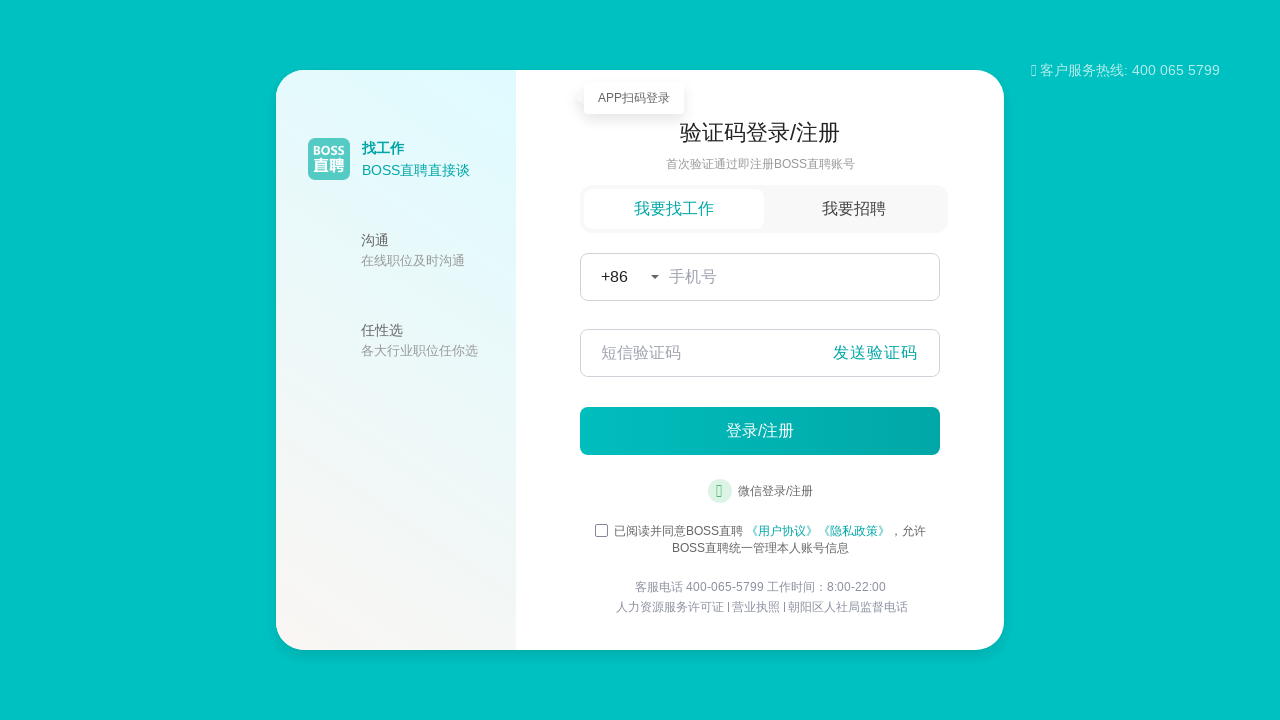